Tests dropdown selection functionality by selecting different color options from a dropdown menu using various selection methods

Starting URL: https://demoqa.com/select-menu

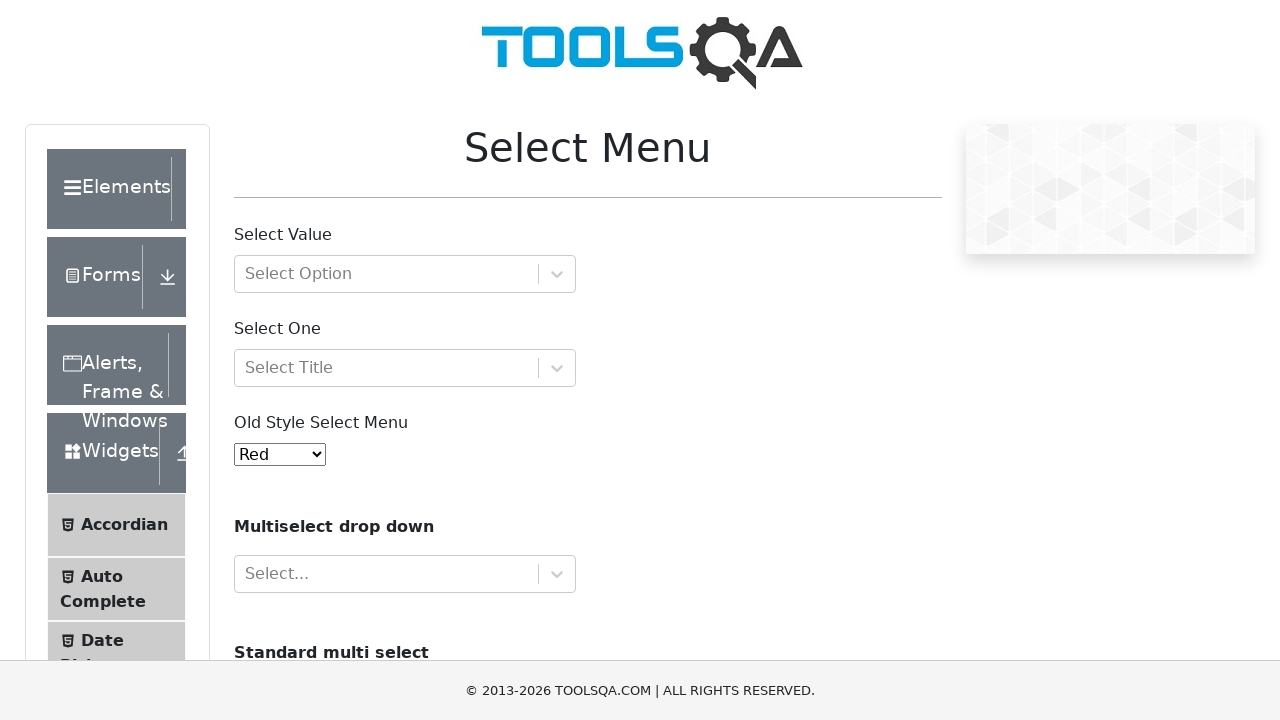

Selected Indigo color by value '8' from dropdown on #oldSelectMenu
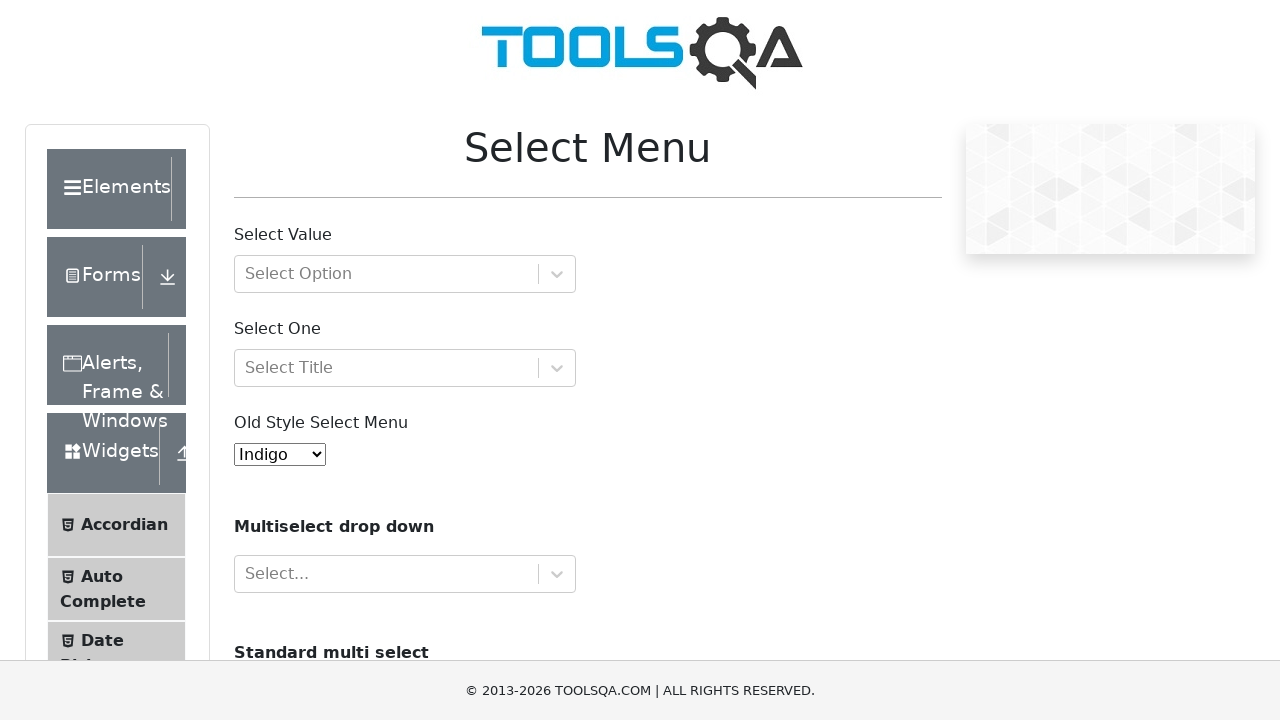

Retrieved selected option: Indigo
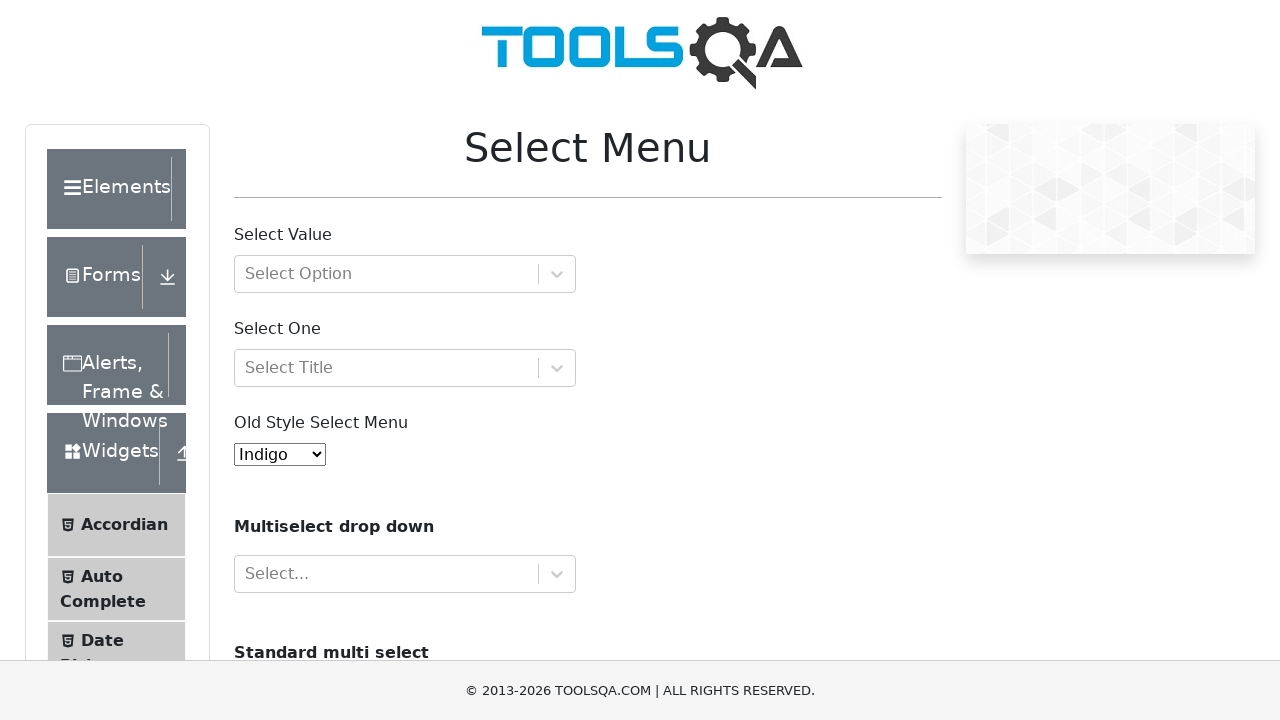

Selected Purple color by label from dropdown on #oldSelectMenu
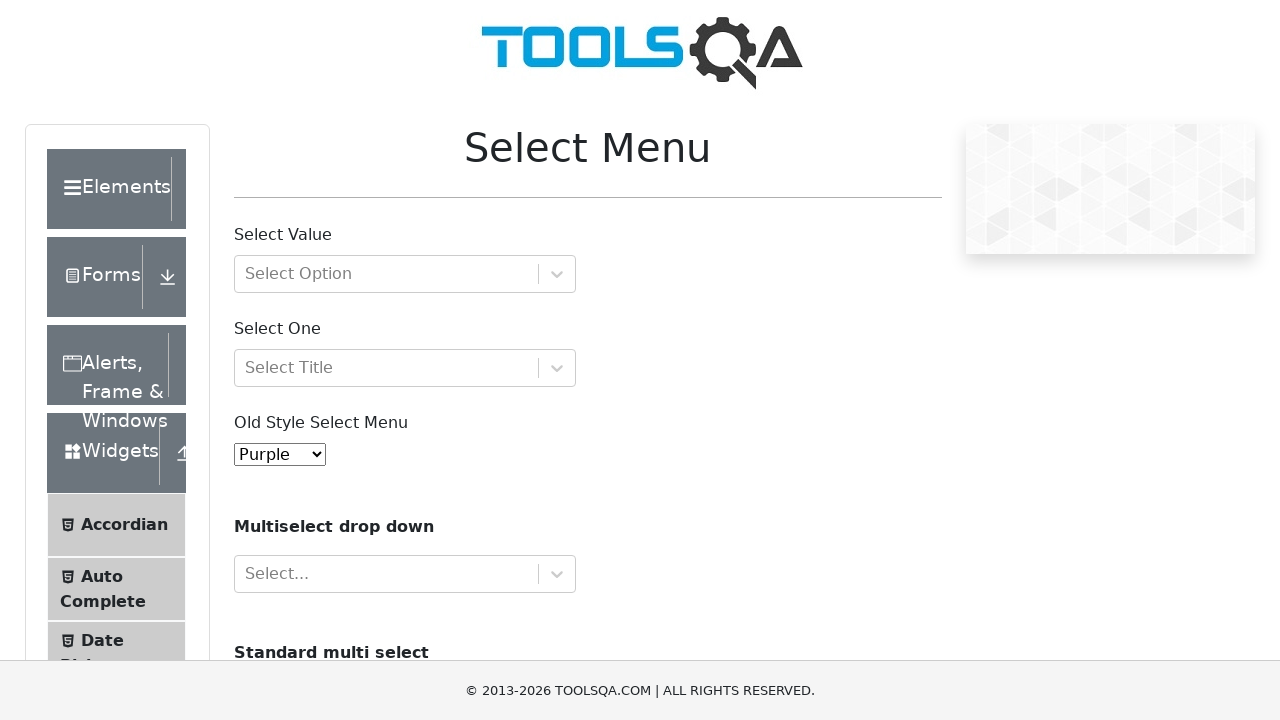

Retrieved newly selected option: Purple
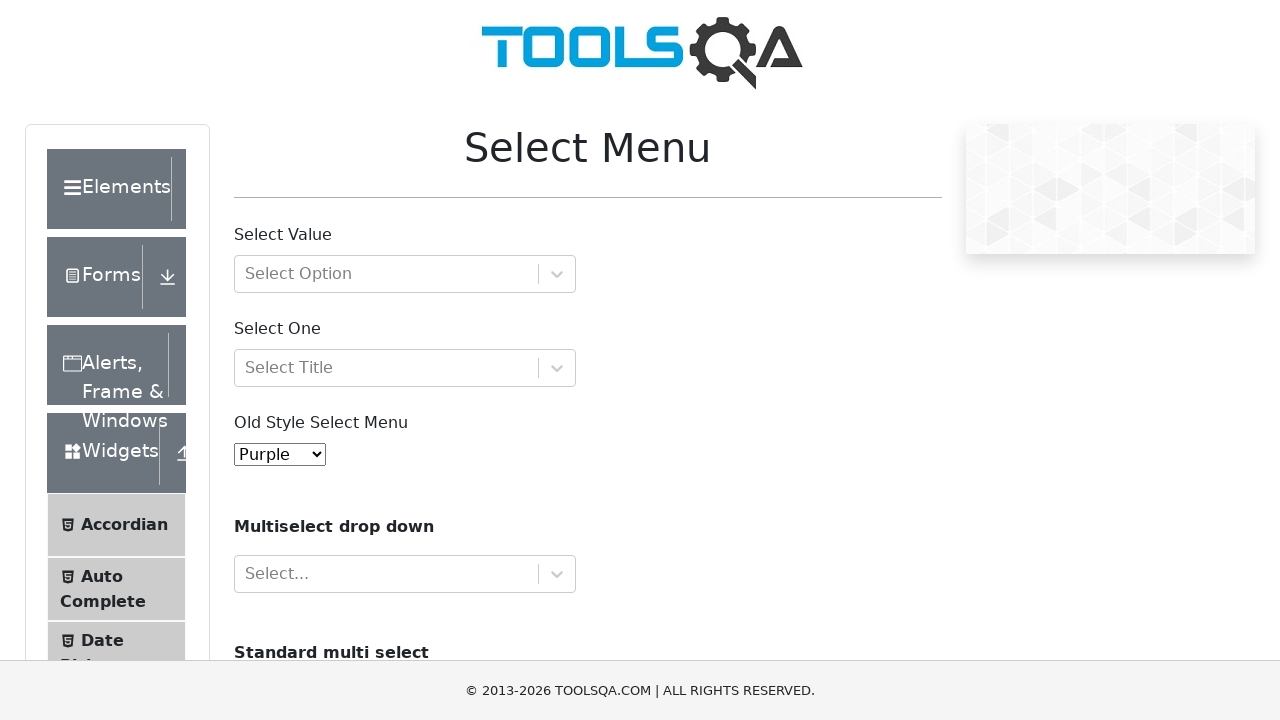

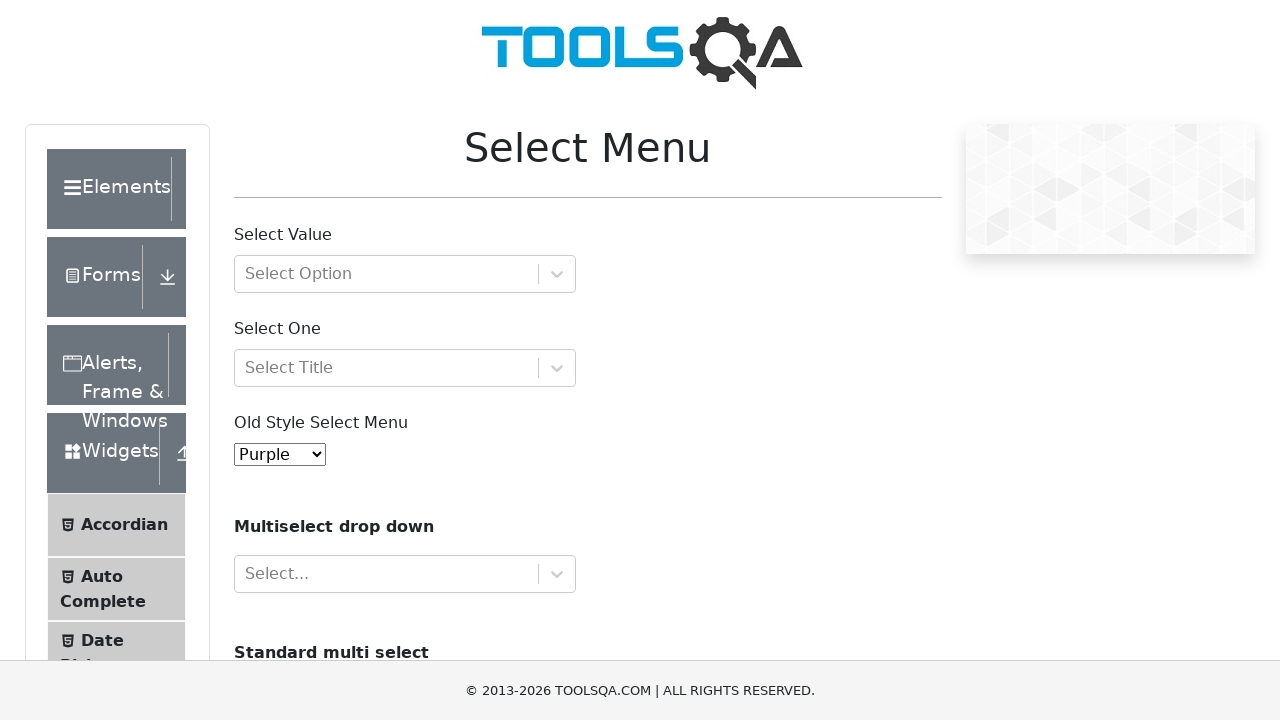